Tests a registration form by filling in first name, last name, email, phone number, and city fields, then submitting and verifying successful registration message.

Starting URL: http://suninjuly.github.io/registration1.html

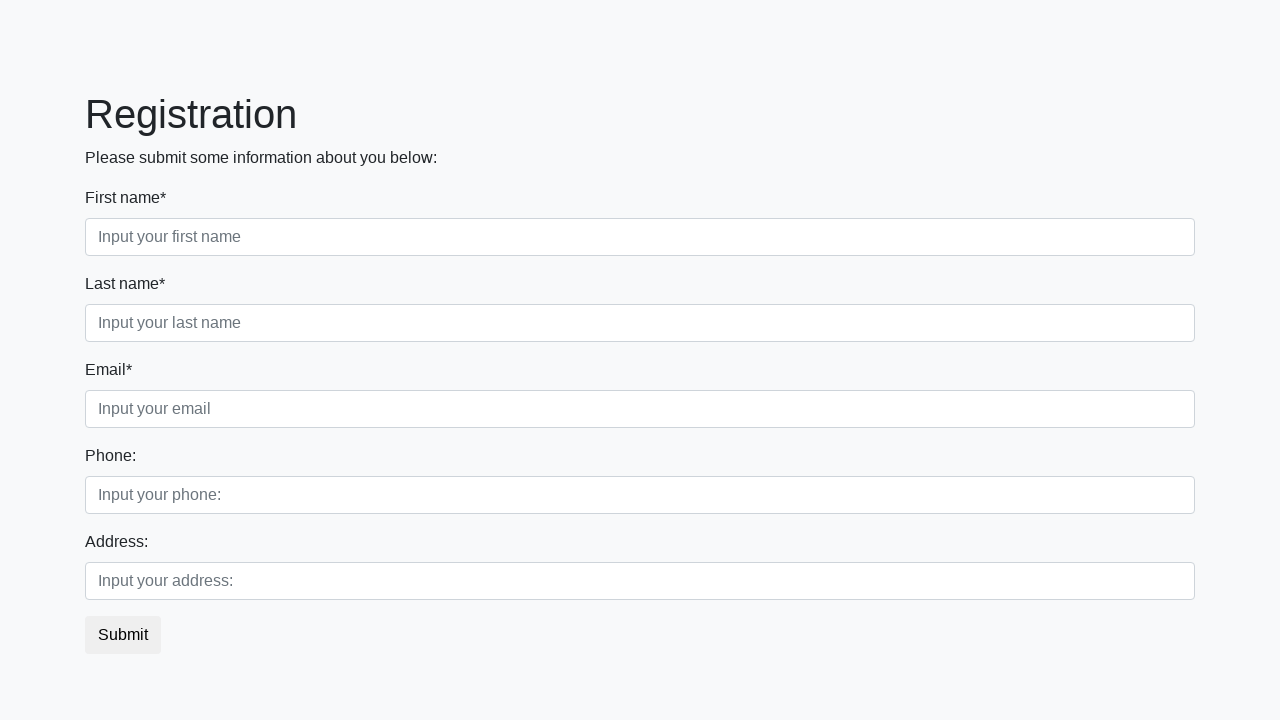

Filled first name field with 'Andrey' on .first_block .first
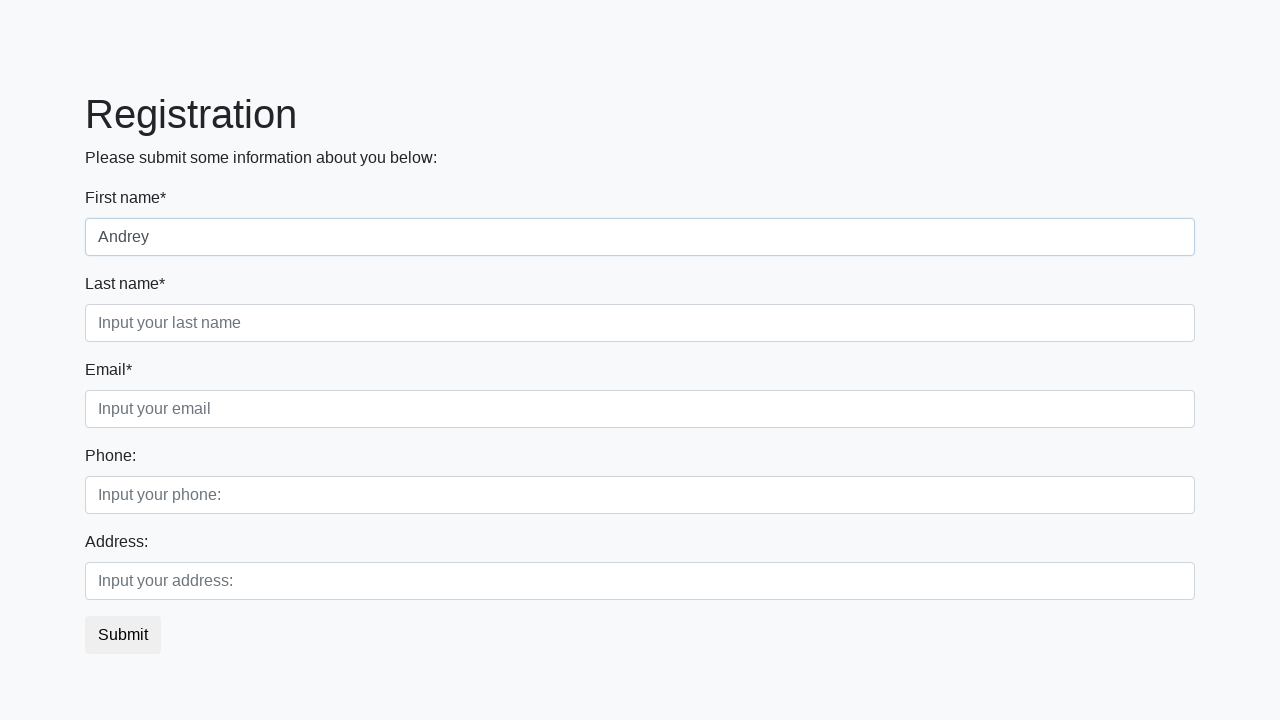

Filled last name field with 'Andreev' on .first_block .second
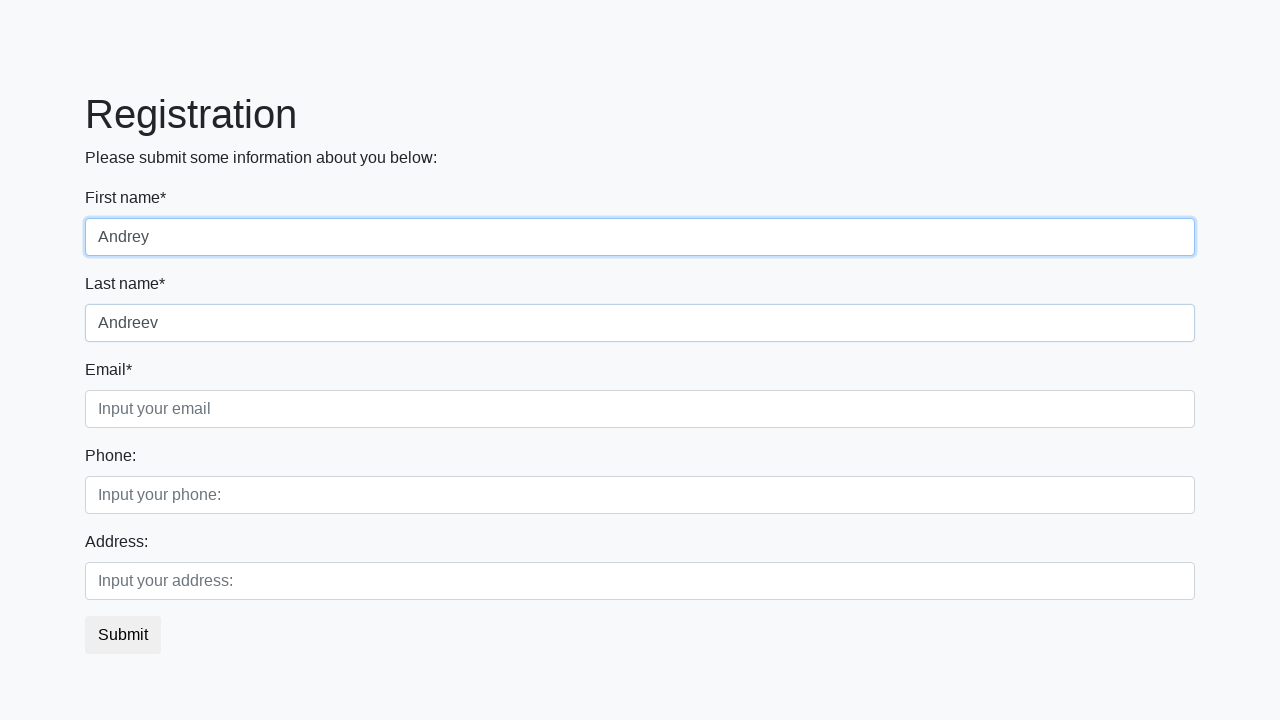

Filled email field with 'Andreevandrey' on .first_block .third
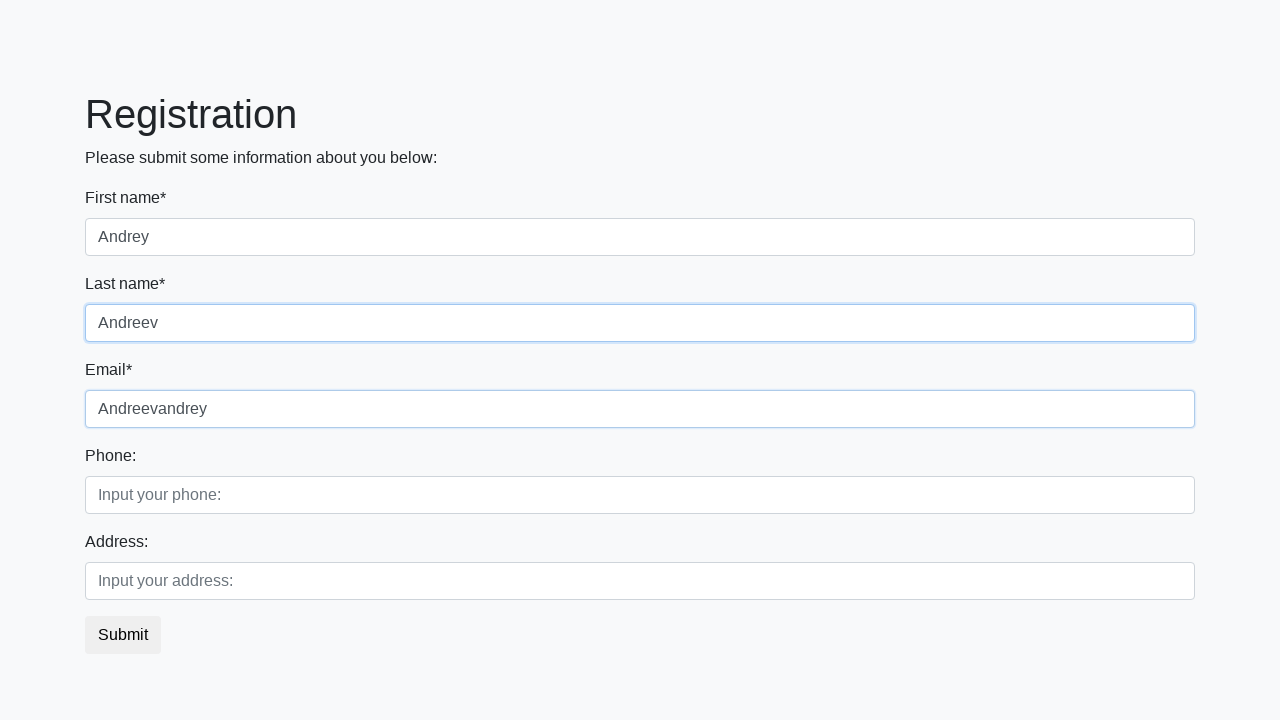

Filled phone number field with '88005553535' on .second_block .first
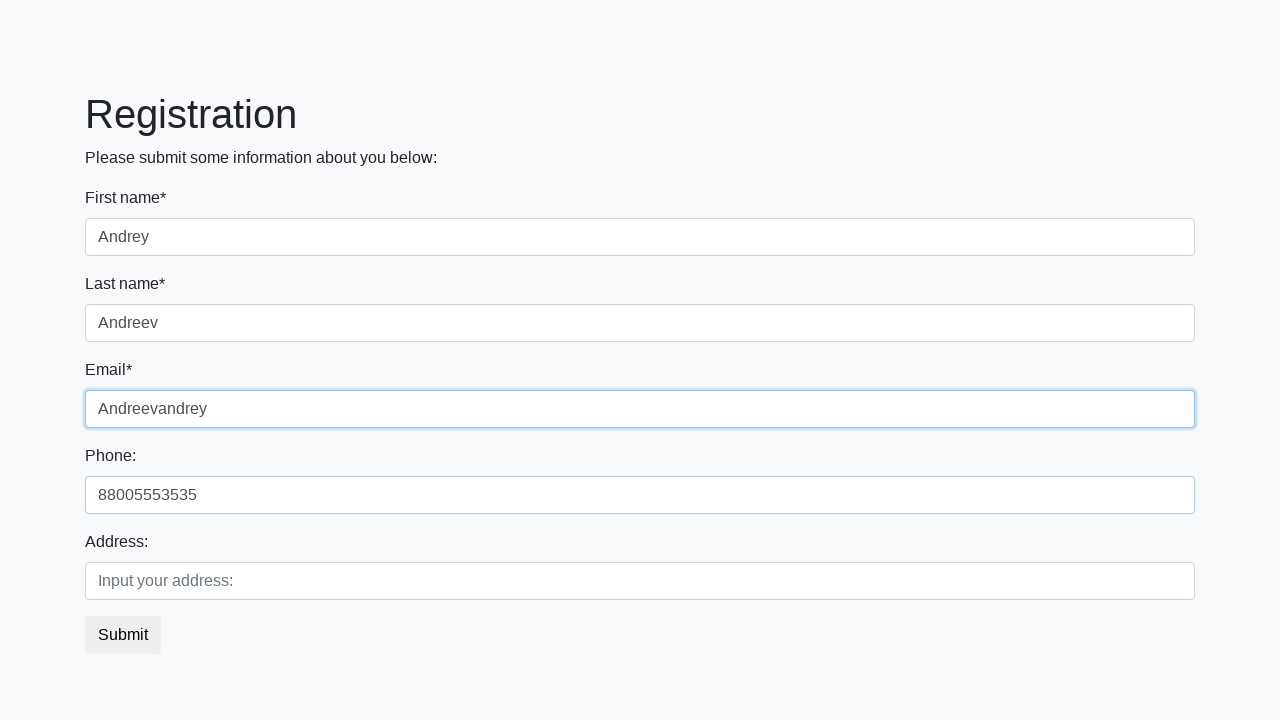

Filled city field with 'Moscow' on .second_block .second
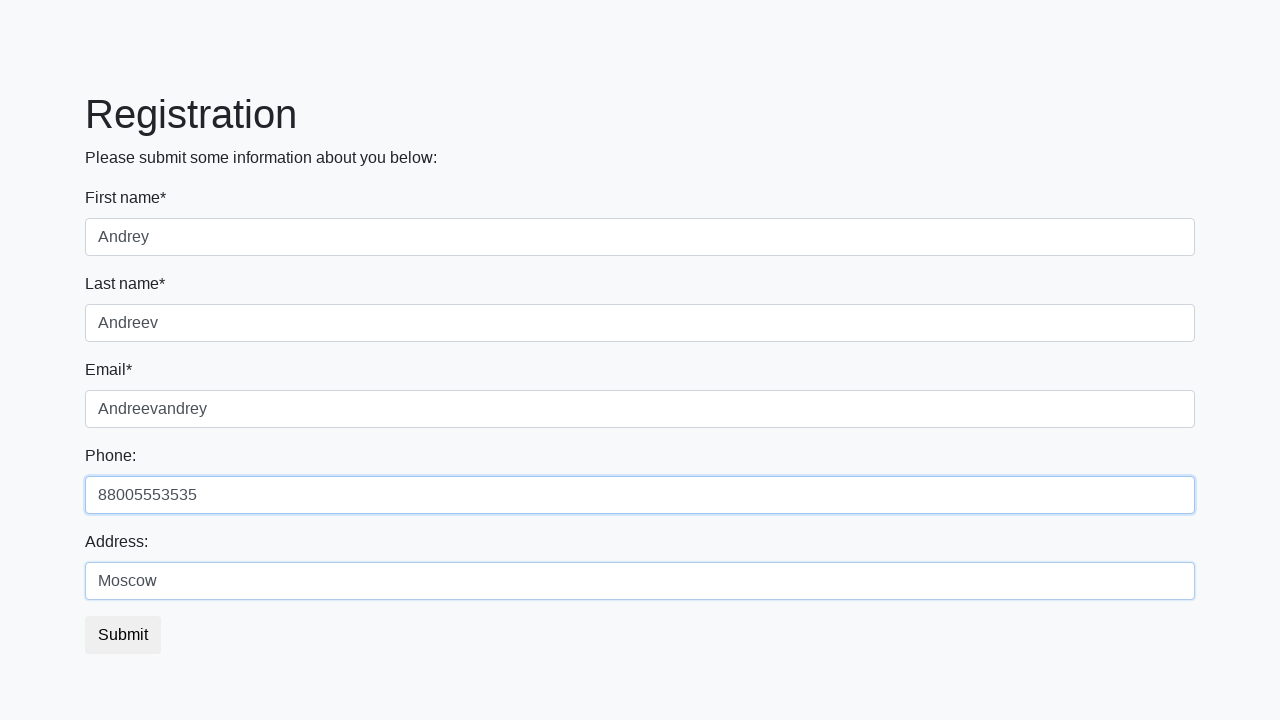

Clicked submit button to register at (123, 635) on .btn
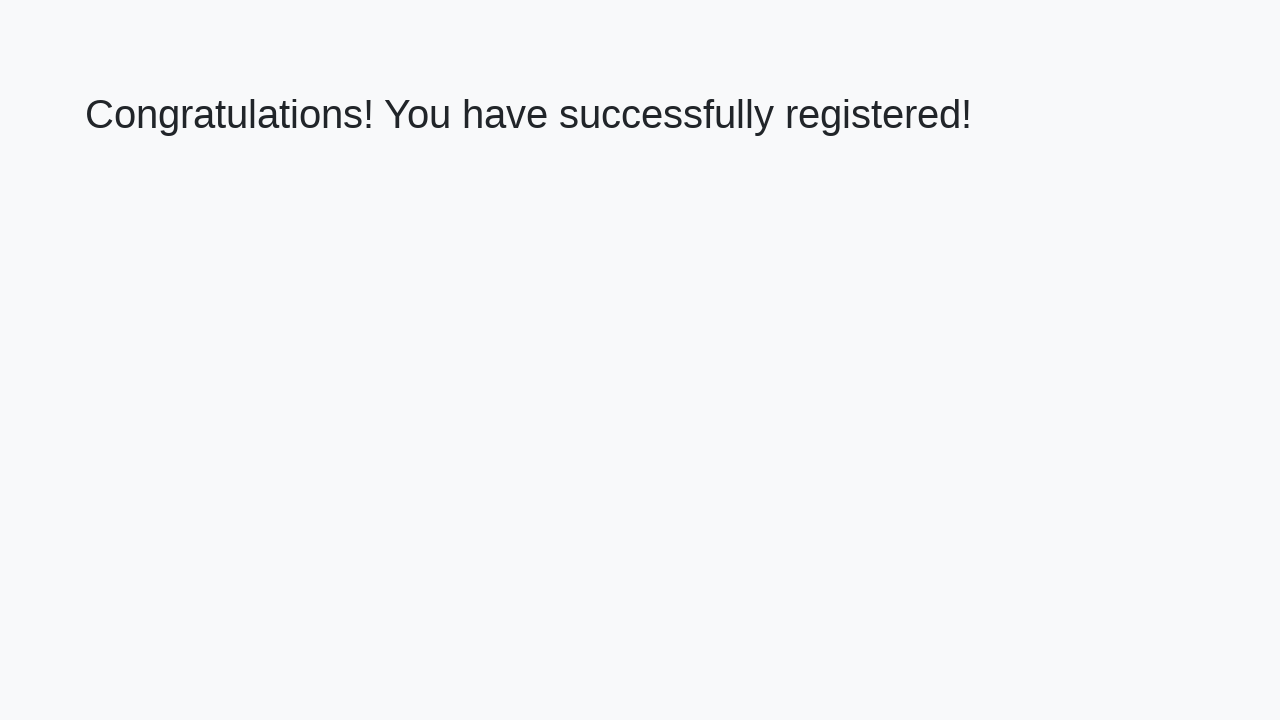

Success message loaded - registration completed
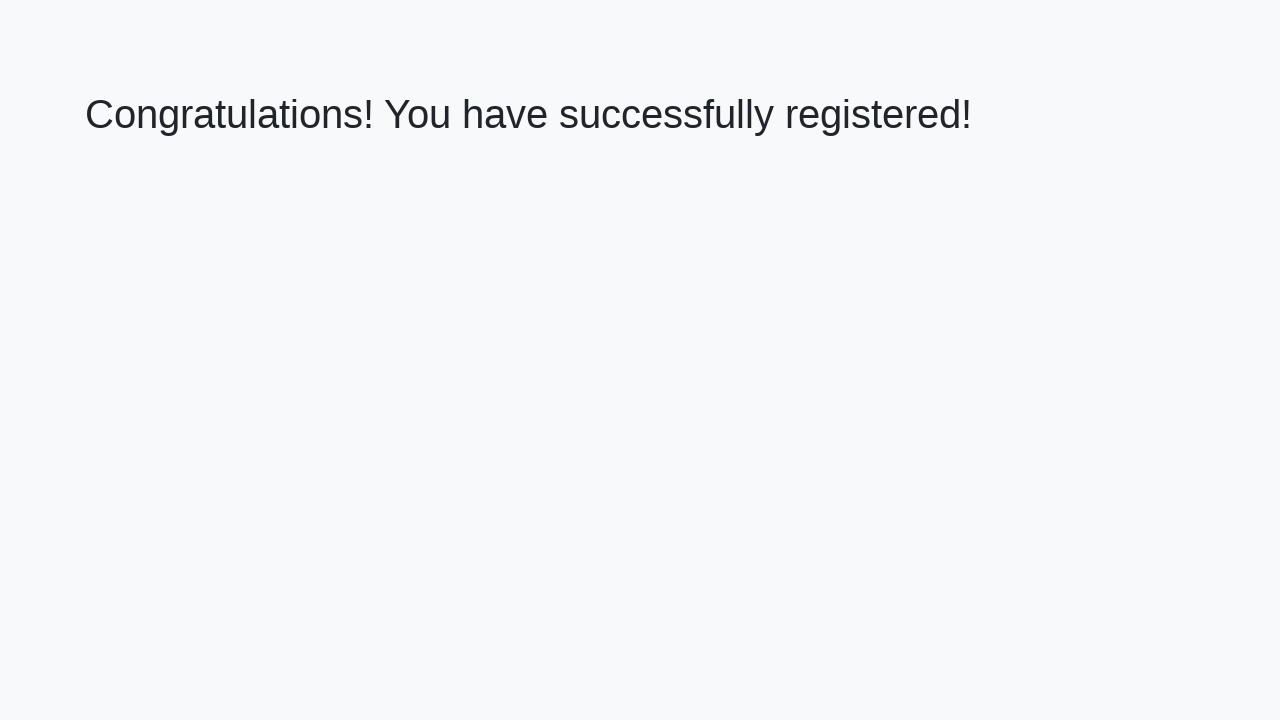

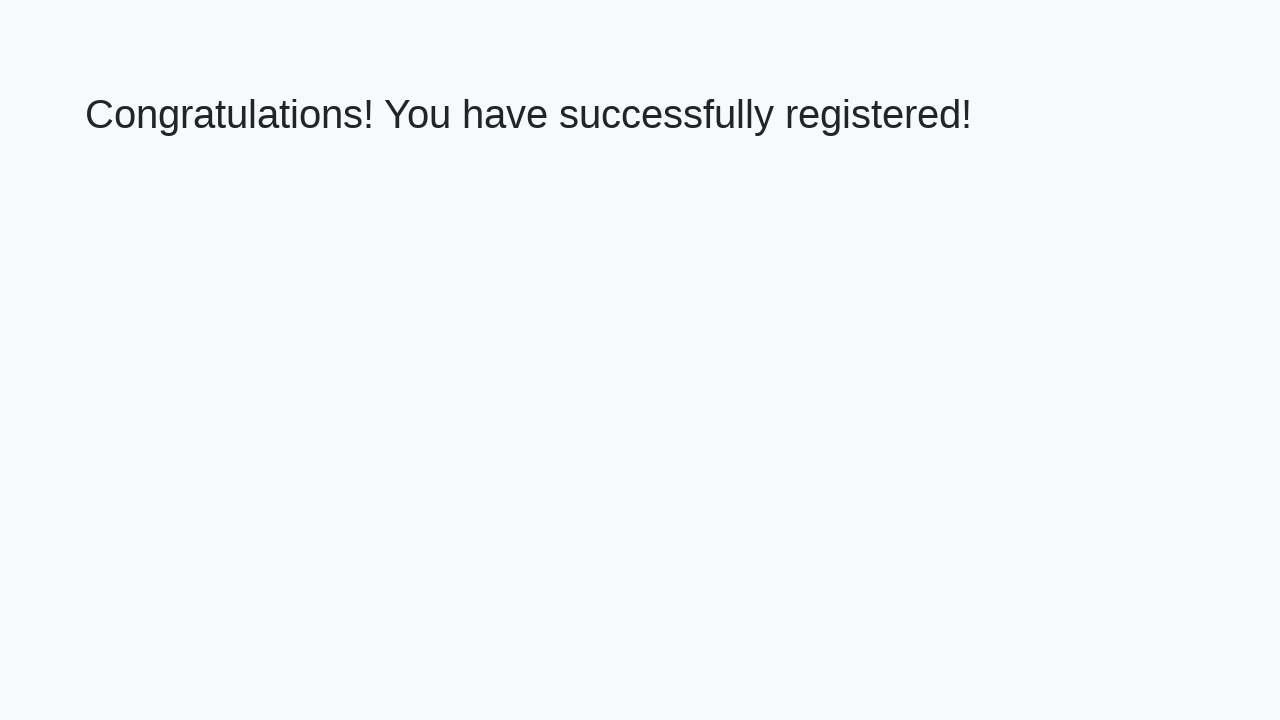